Tests selecting a radio button for address type (office)

Starting URL: https://www.thetestingworld.com/testings

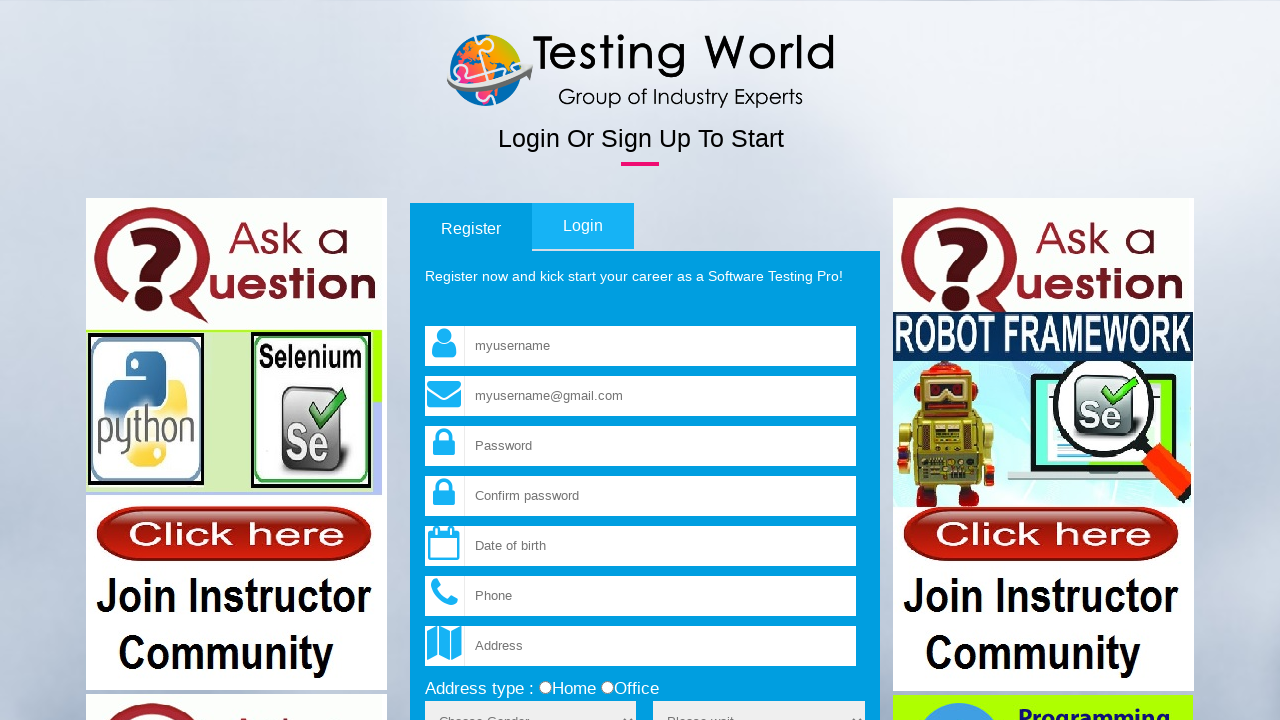

Clicked 'office' radio button to select address type at (607, 688) on input[name='add_type'][value='office']
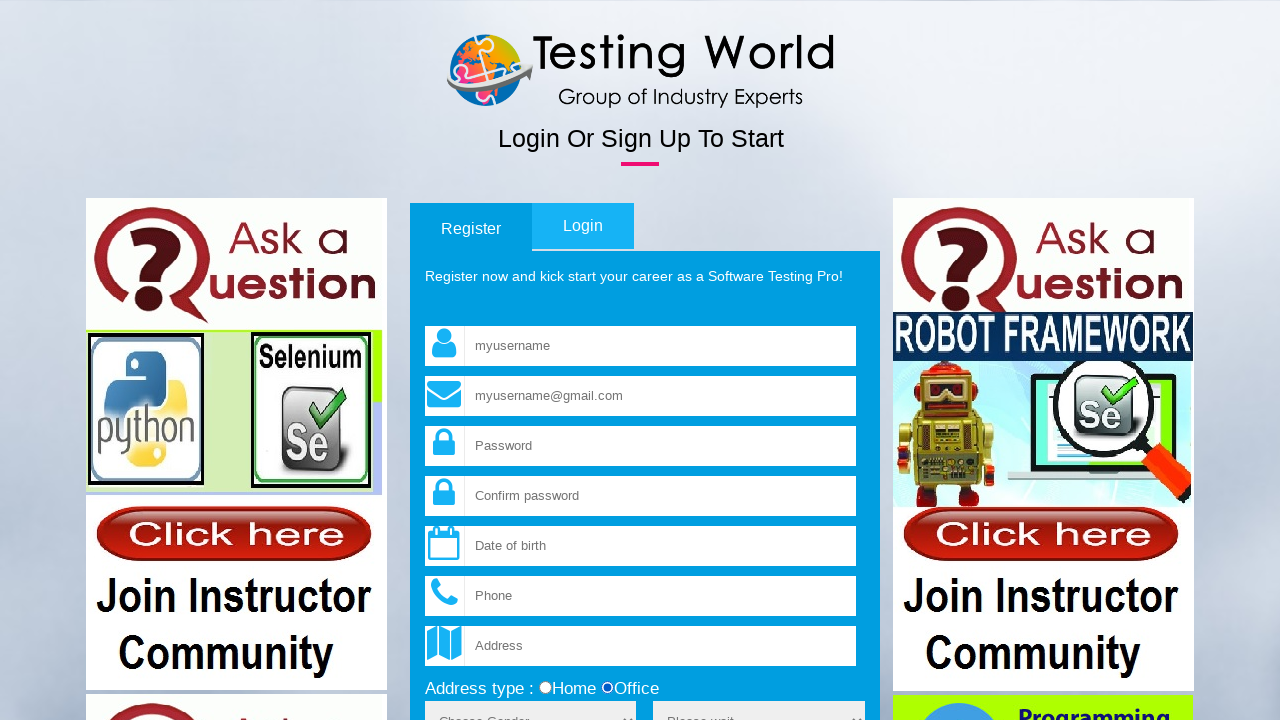

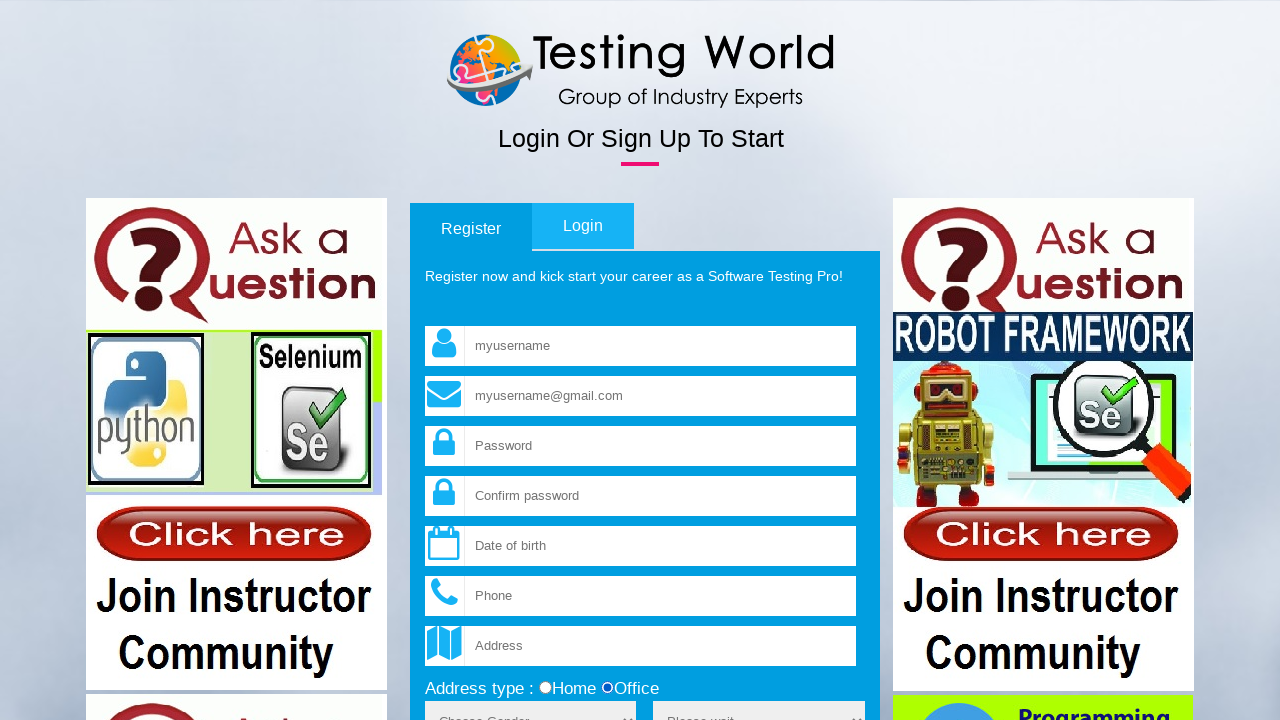